Tests a math quiz page by reading a value, calculating a mathematical function, scrolling down, filling in the answer, selecting a checkbox and radio button, then submitting the form

Starting URL: https://SunInJuly.github.io/execute_script.html

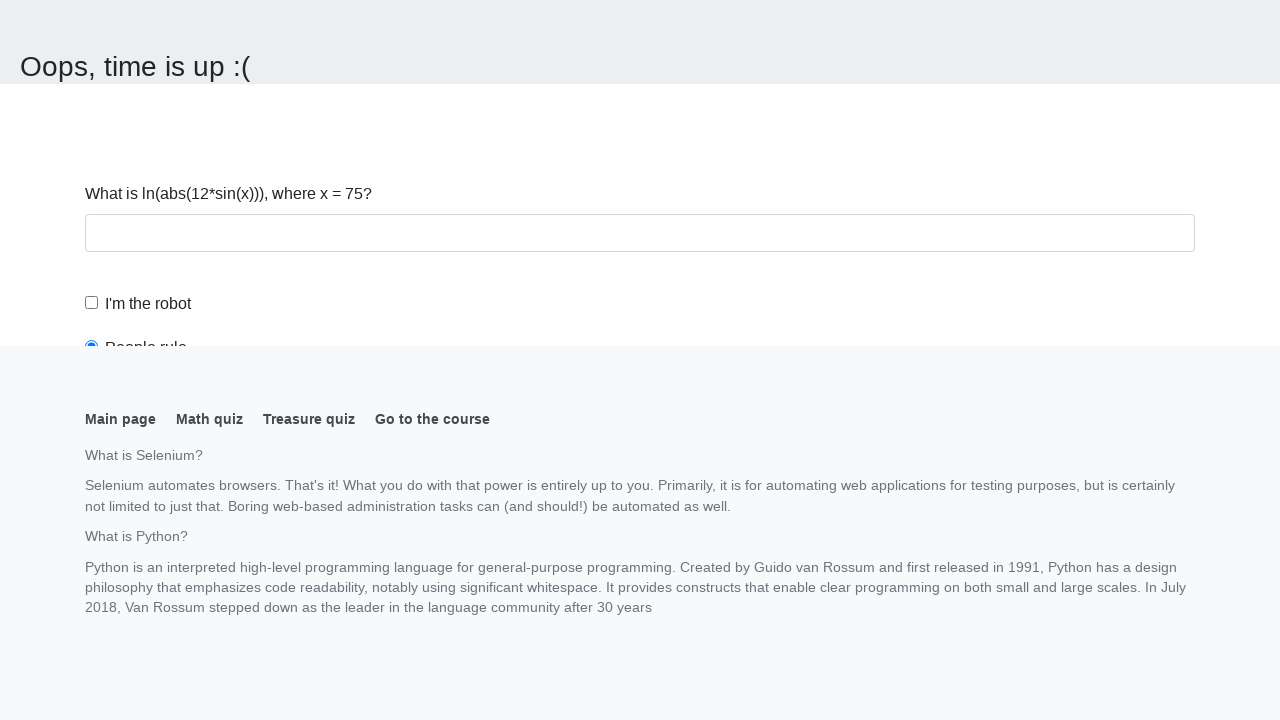

Navigated to math quiz page
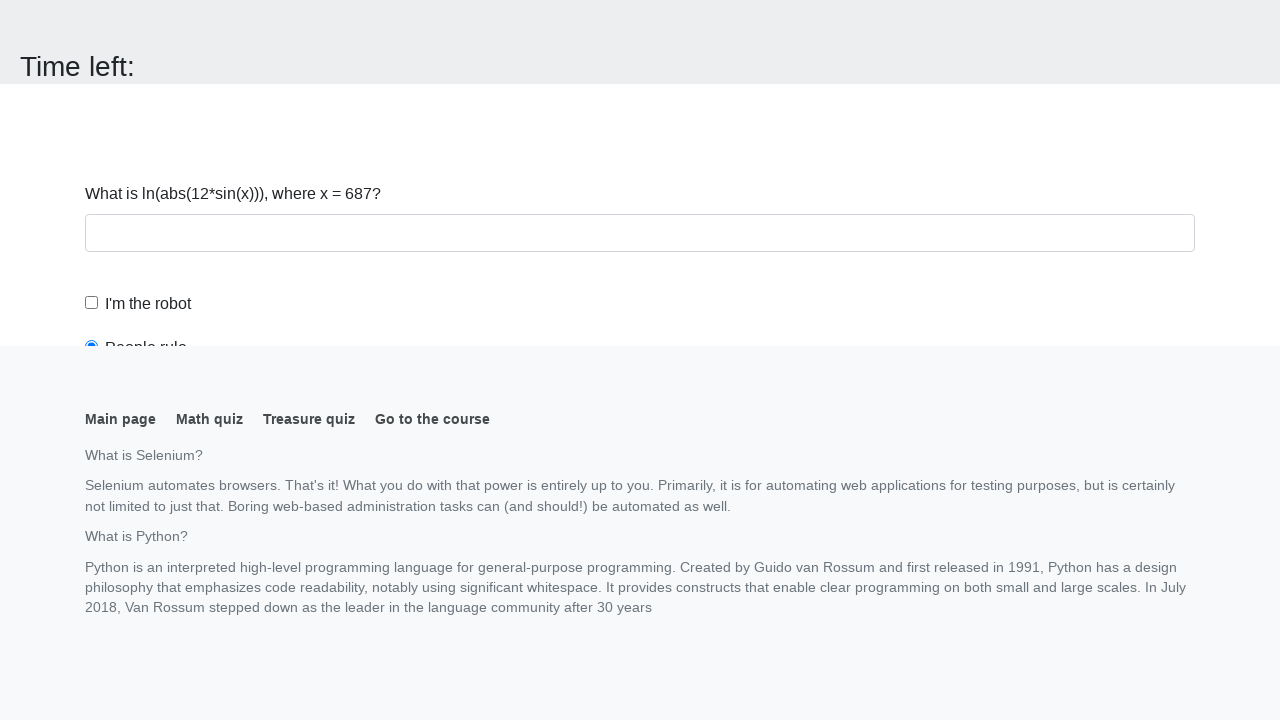

Located the input value element
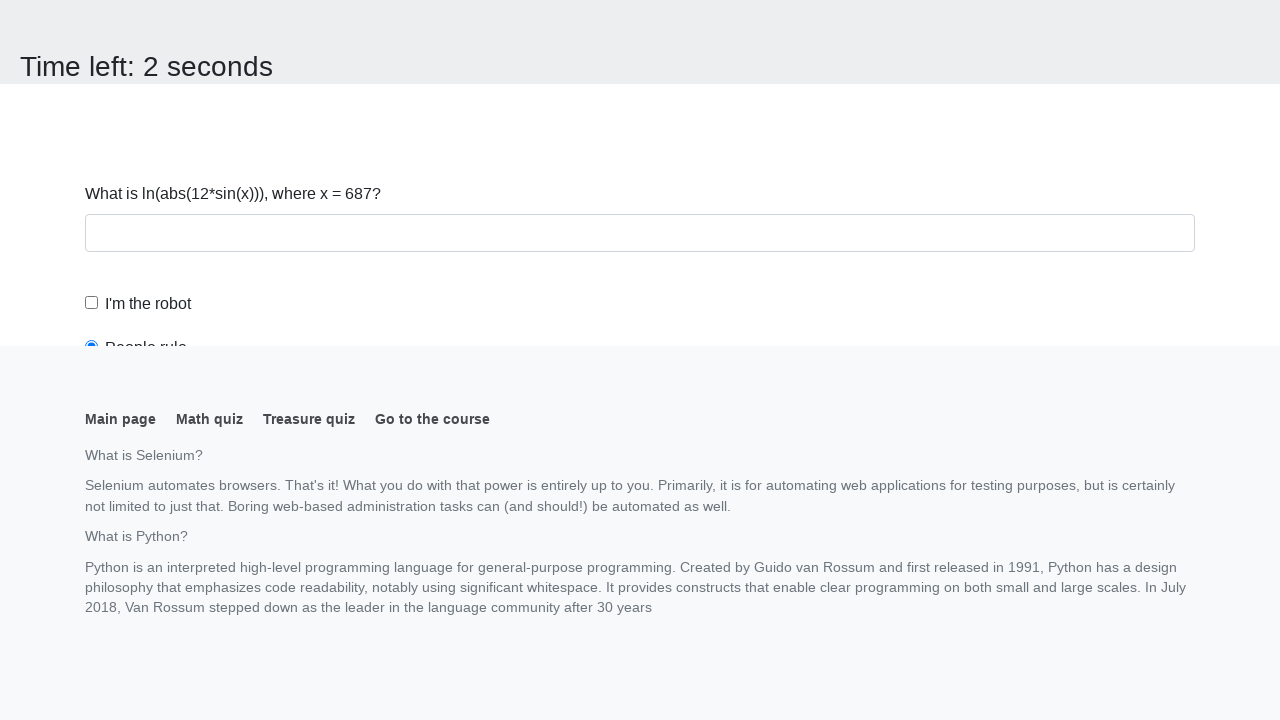

Read x value from page: 687
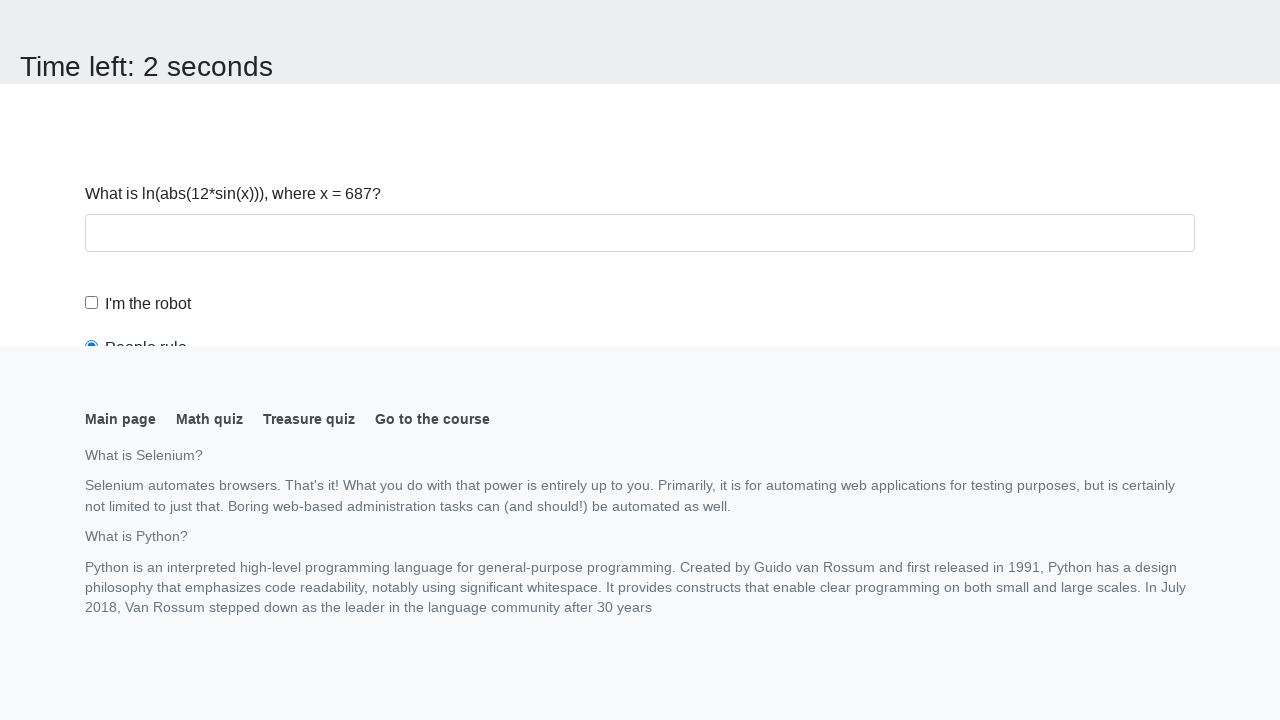

Calculated mathematical function result: 2.3178932574520554
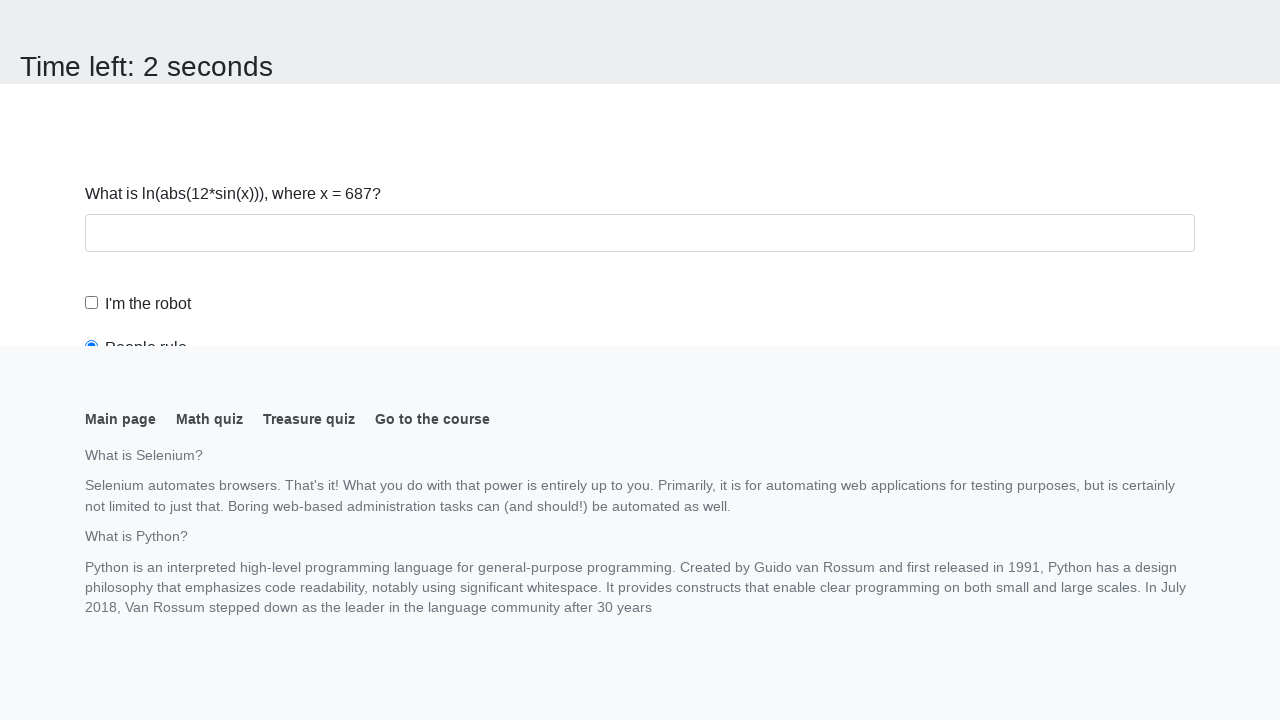

Filled answer field with calculated value on #answer
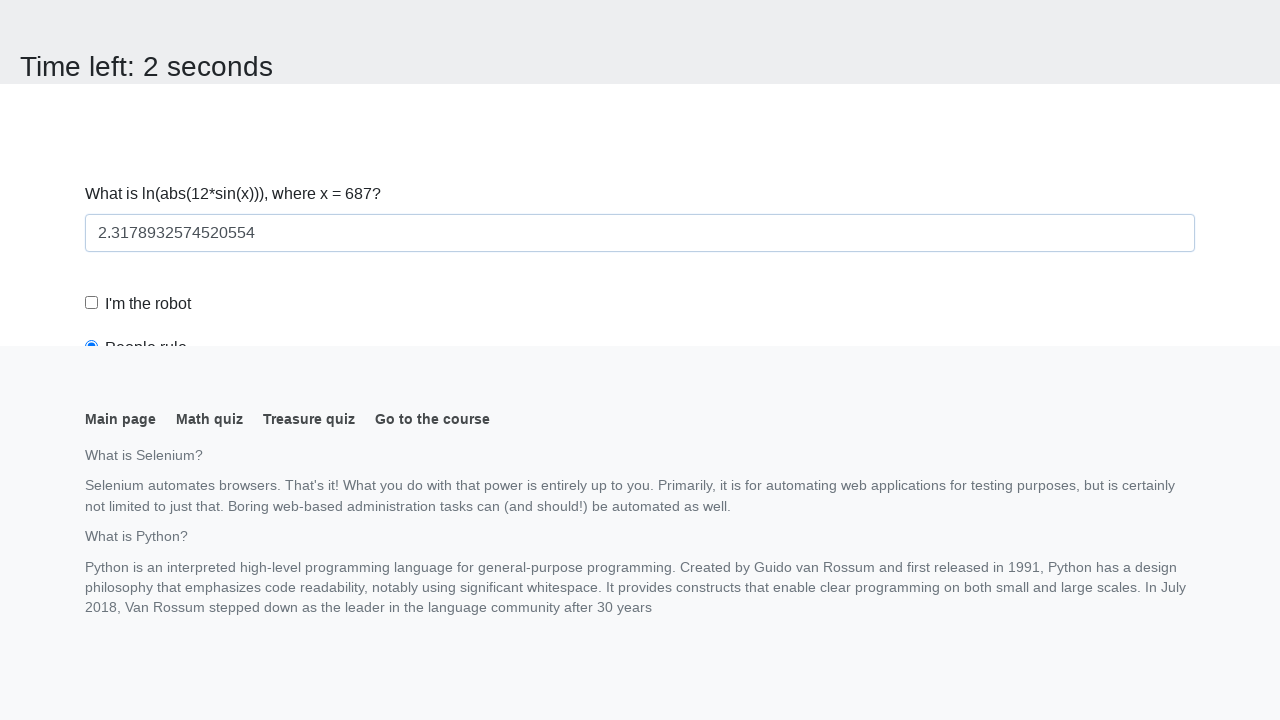

Clicked the robot checkbox at (92, 303) on #robotCheckbox
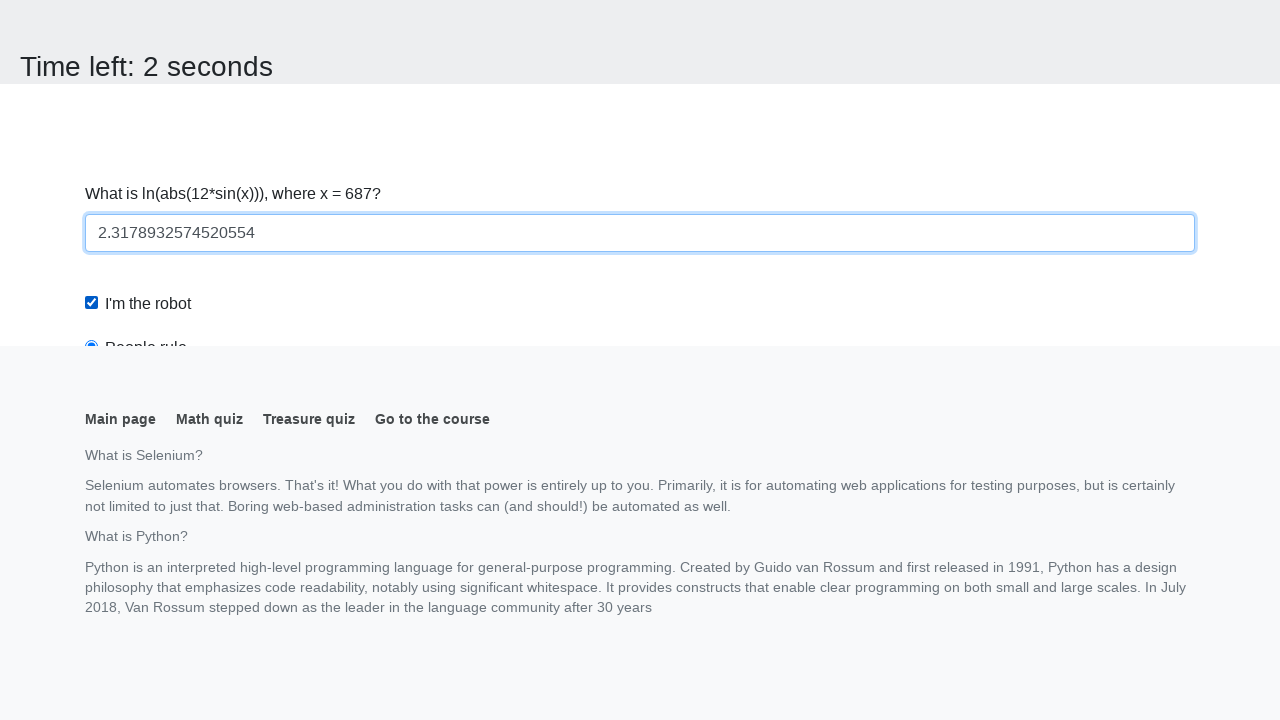

Scrolled to submit button
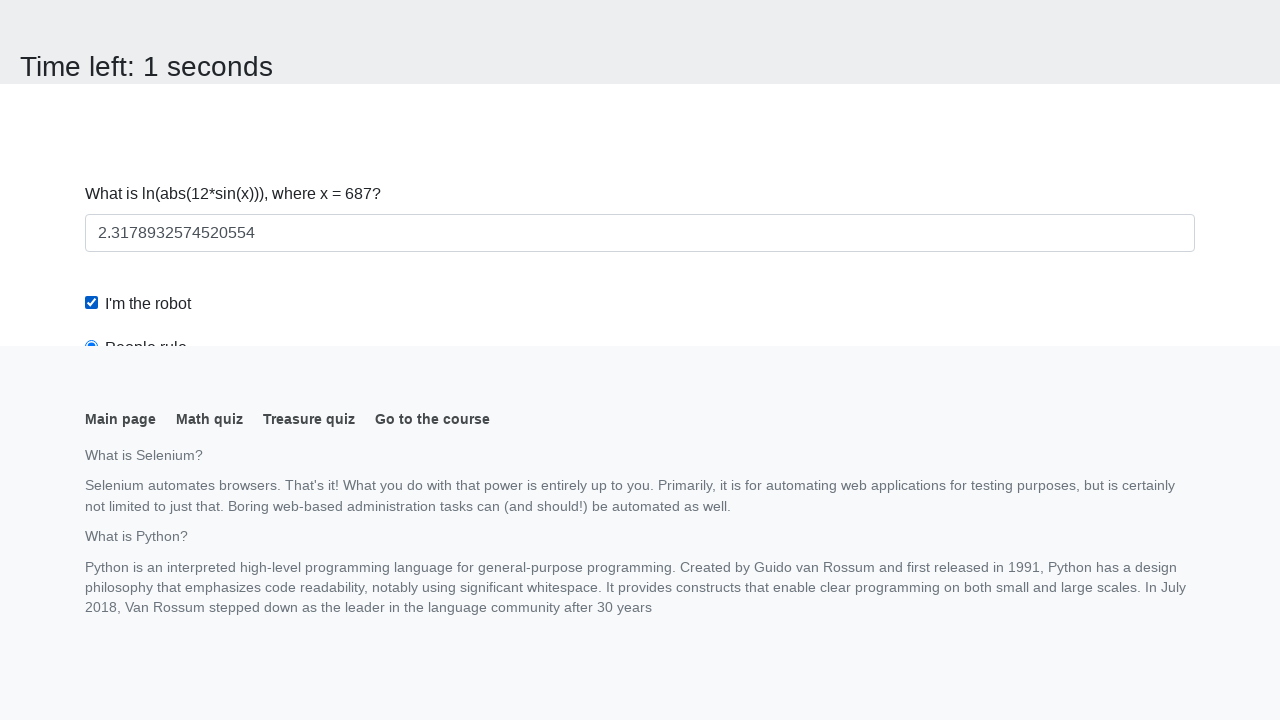

Selected the 'robots rule' radio button at (92, 7) on #robotsRule
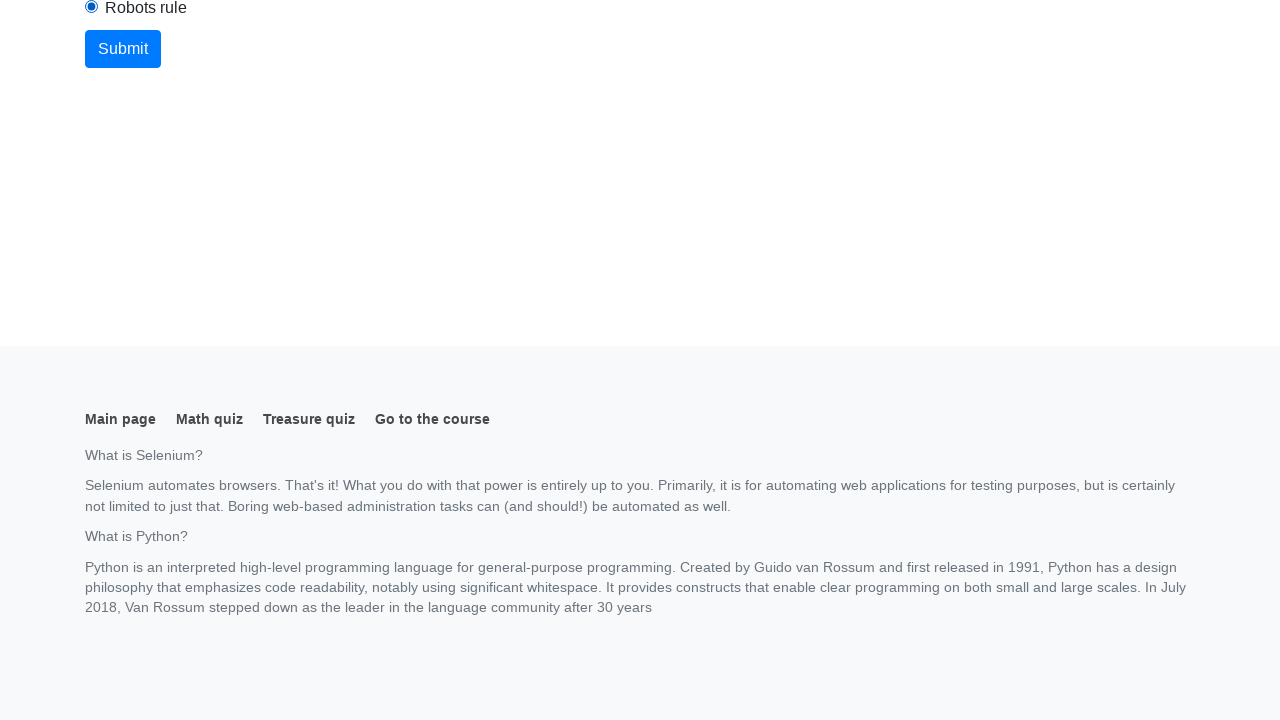

Clicked the submit button at (123, 49) on button.btn
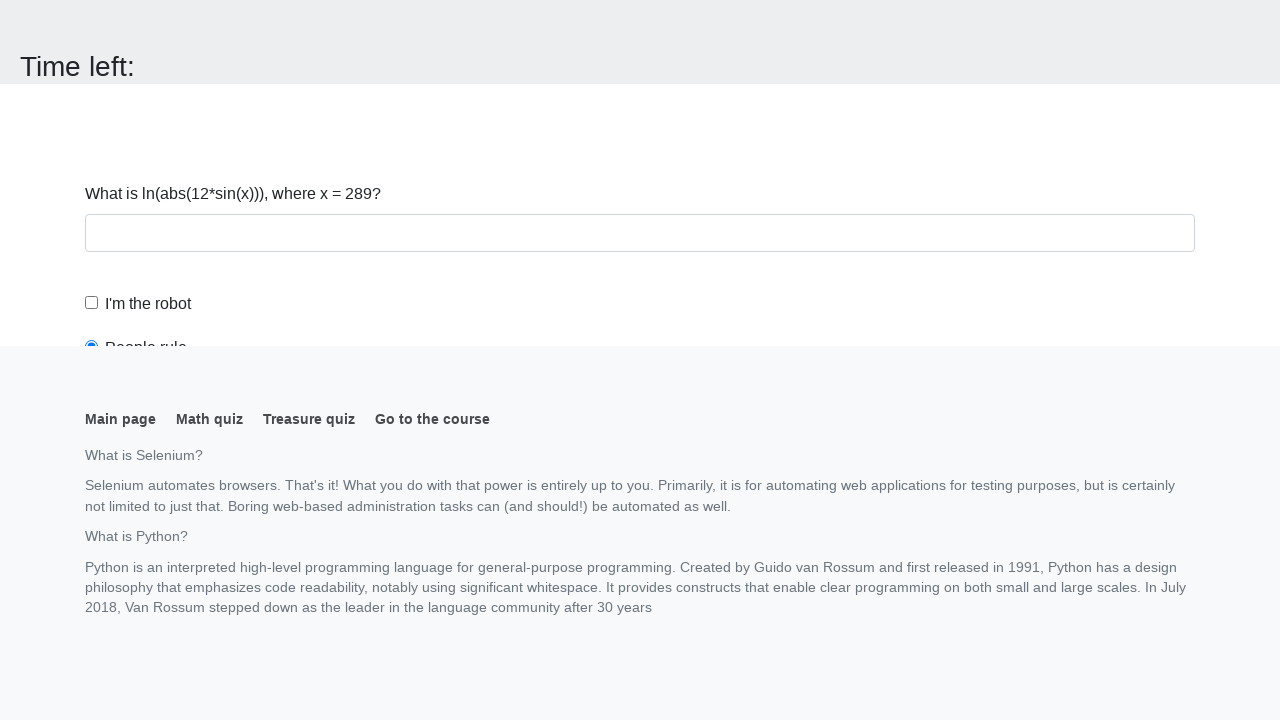

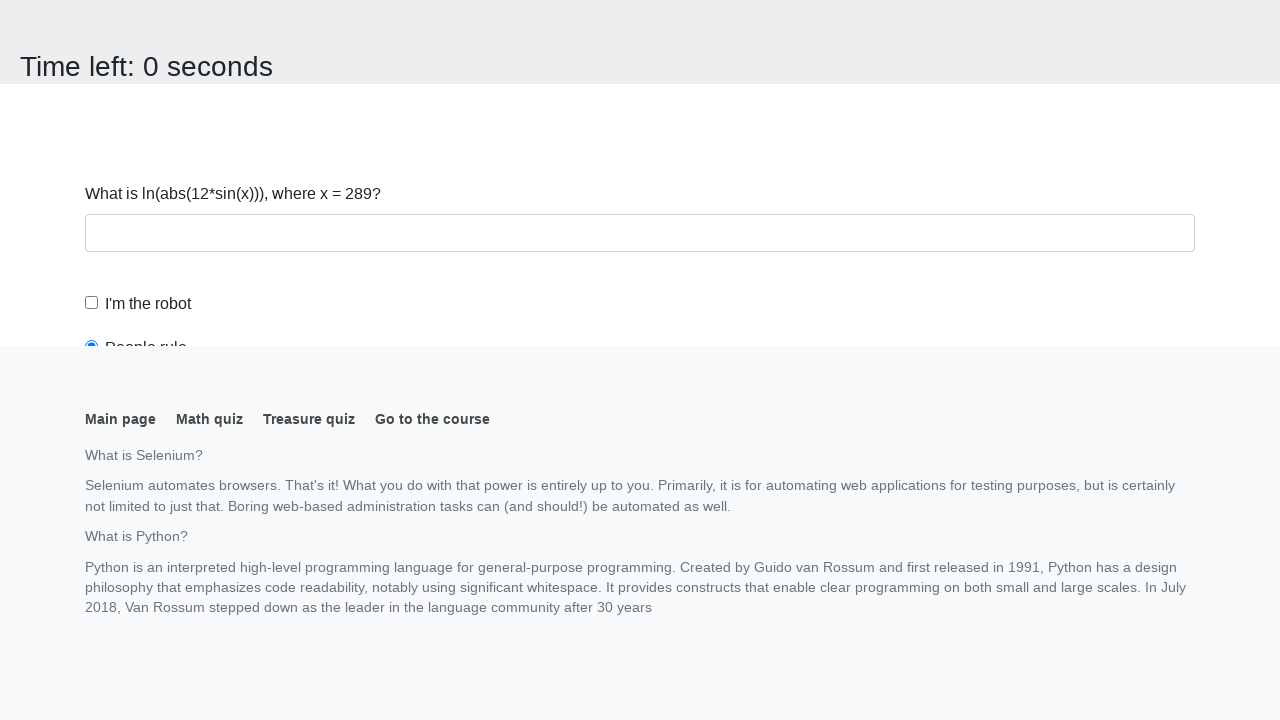